Tests a shipment tracking form by entering a user ID, clicking the track button, and verifying that results are displayed.

Starting URL: https://webapps.tekstac.com/Handling_Reg_Expression/

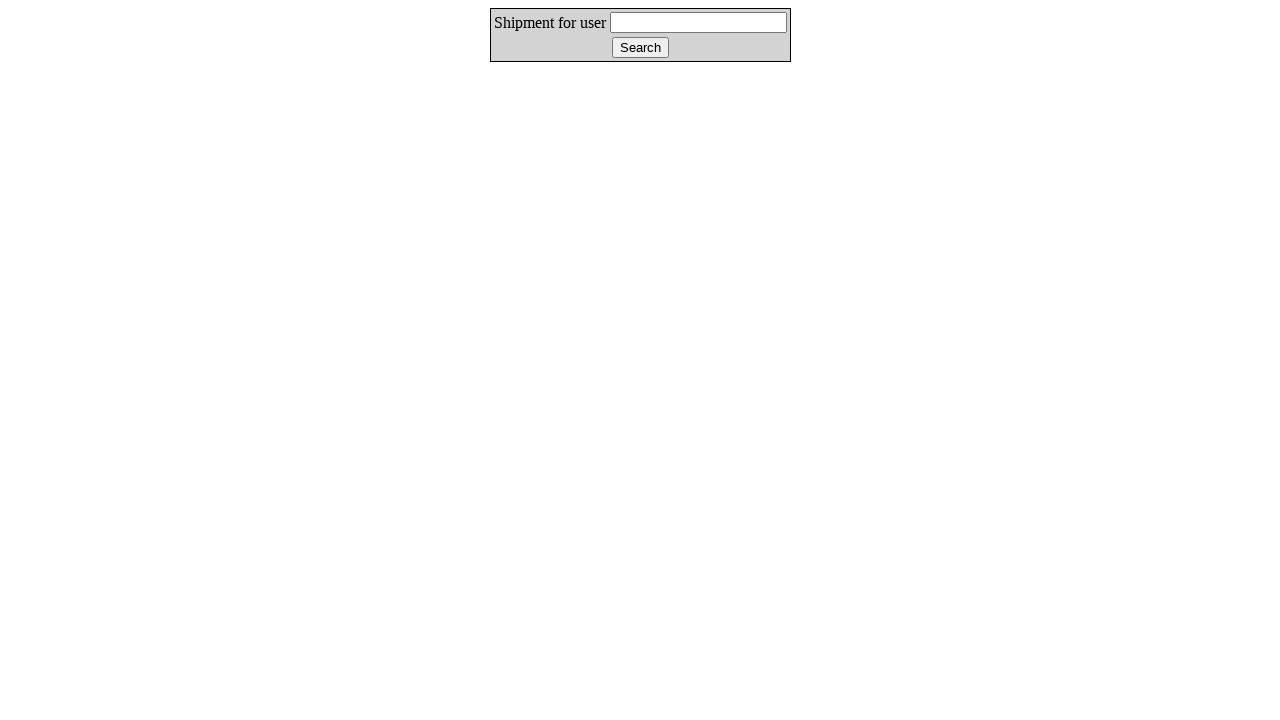

Entered user ID 'Shamili' in the tracking form on #userId
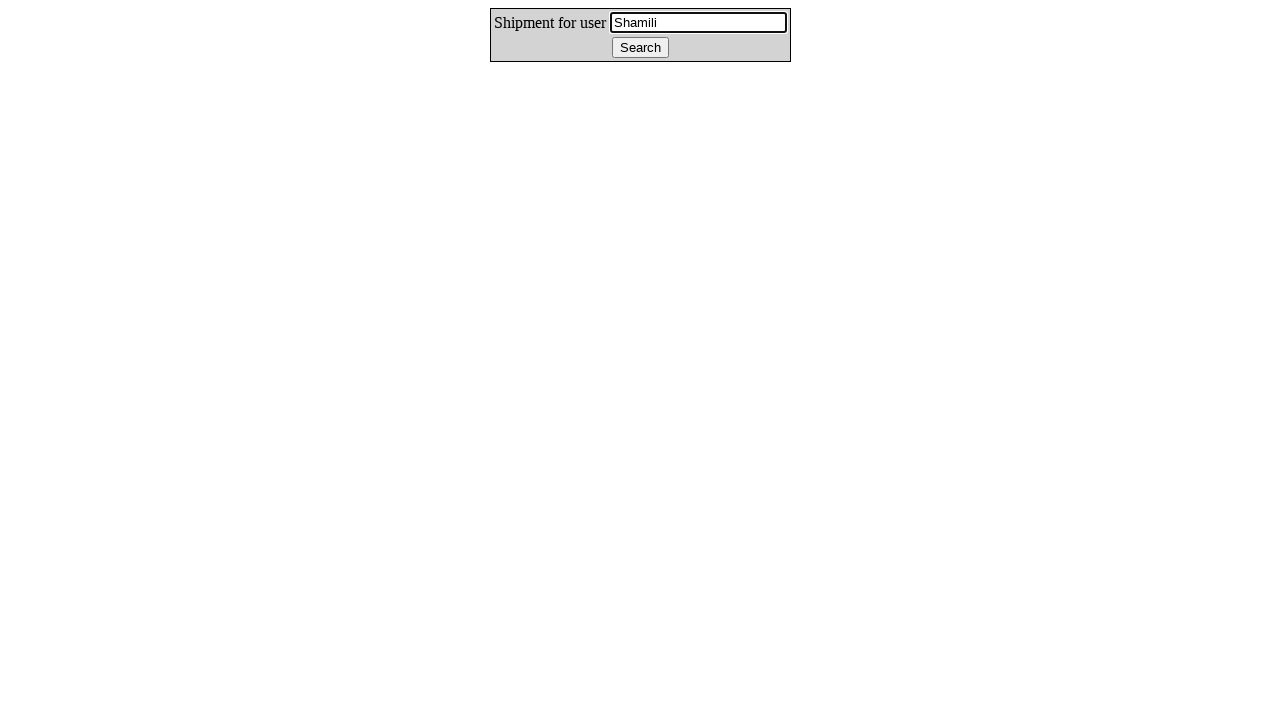

Clicked the track button to initiate shipment tracking at (640, 48) on #track
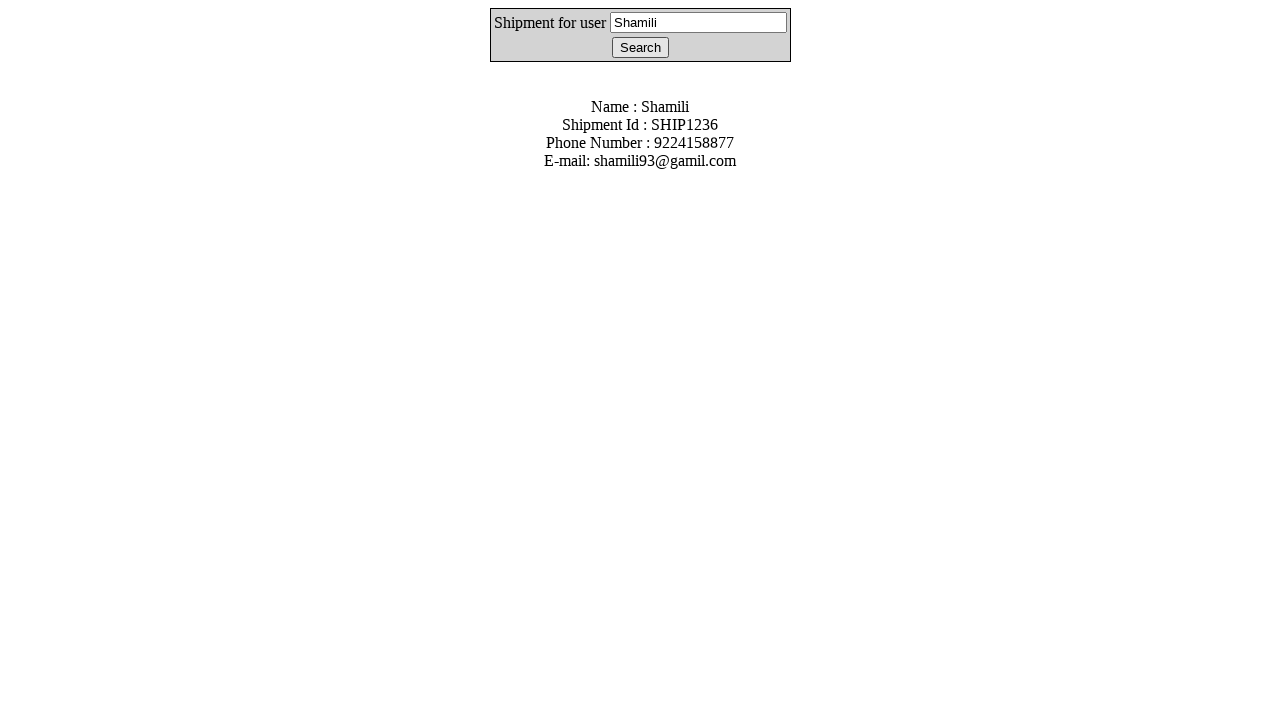

Shipment tracking results loaded successfully
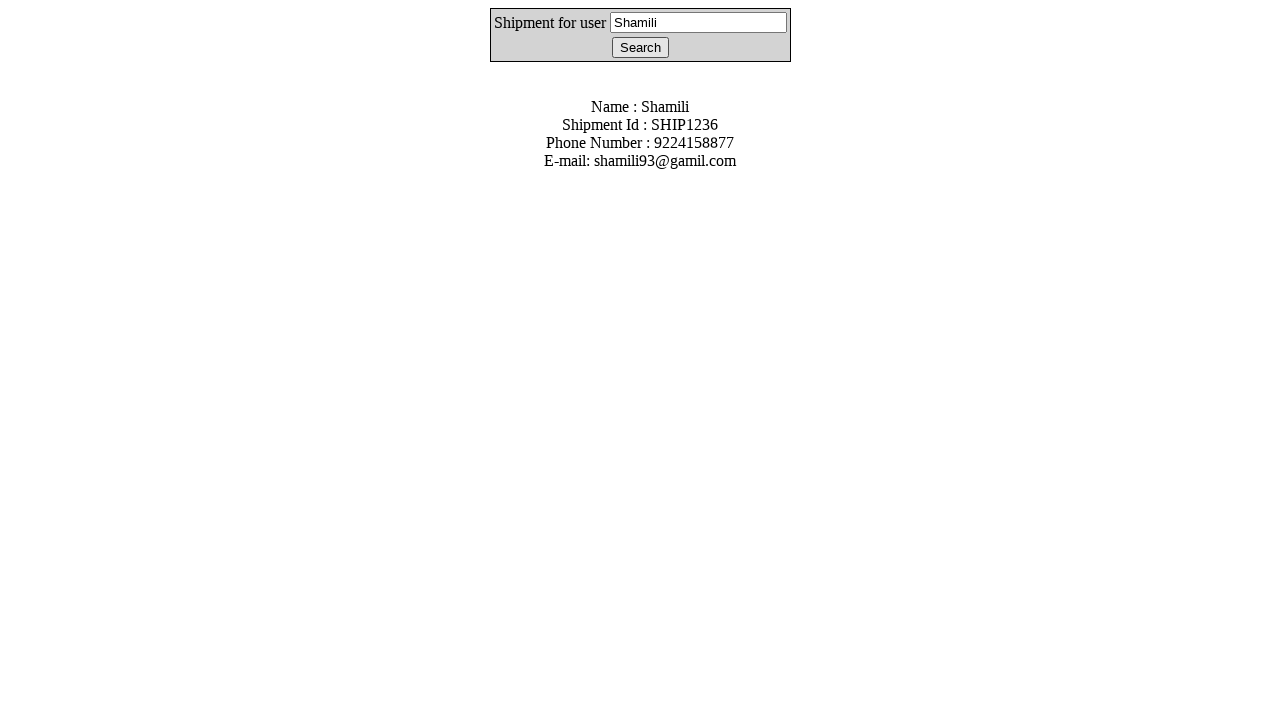

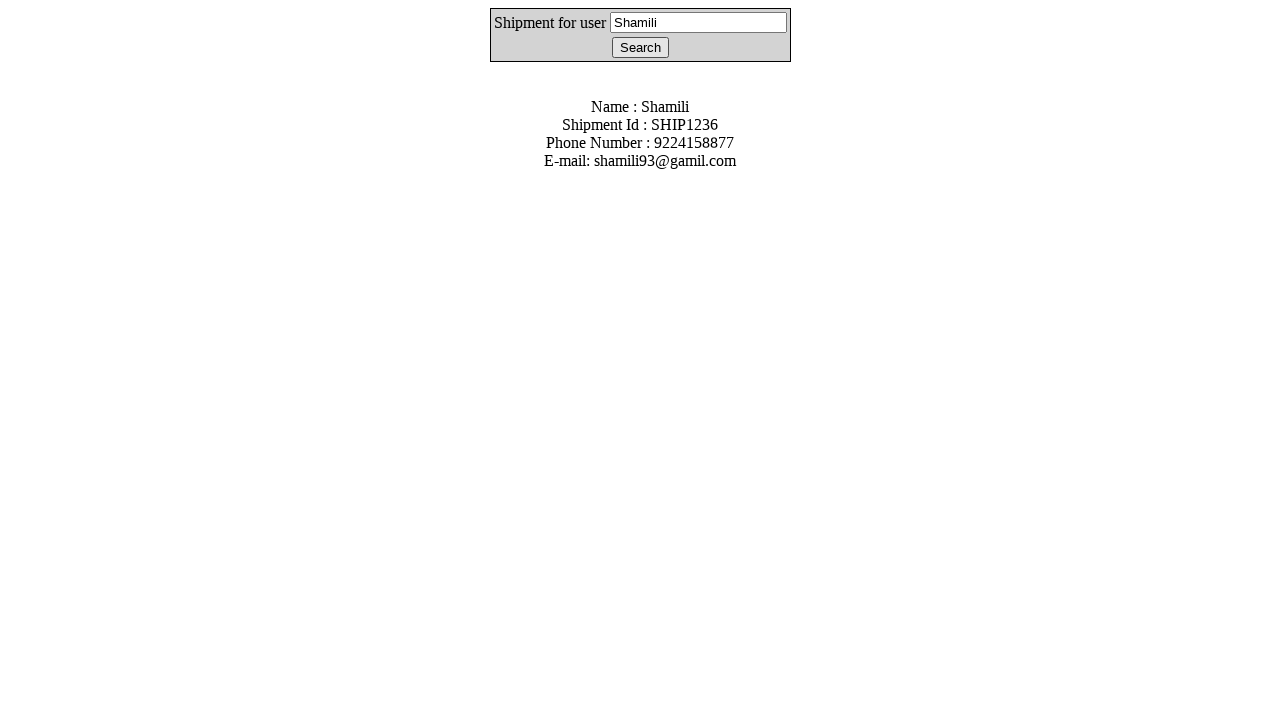